Tests filtering to display only completed items

Starting URL: https://demo.playwright.dev/todomvc

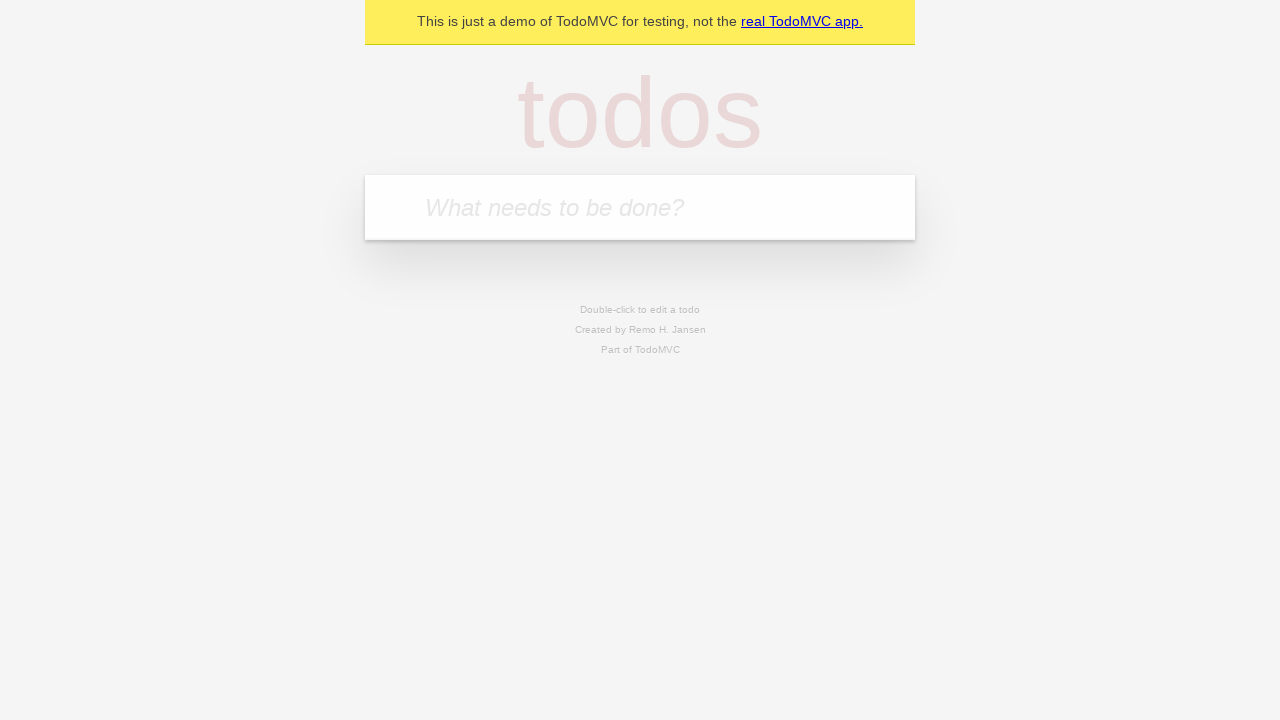

Filled new todo field with 'buy some cheese' on .new-todo
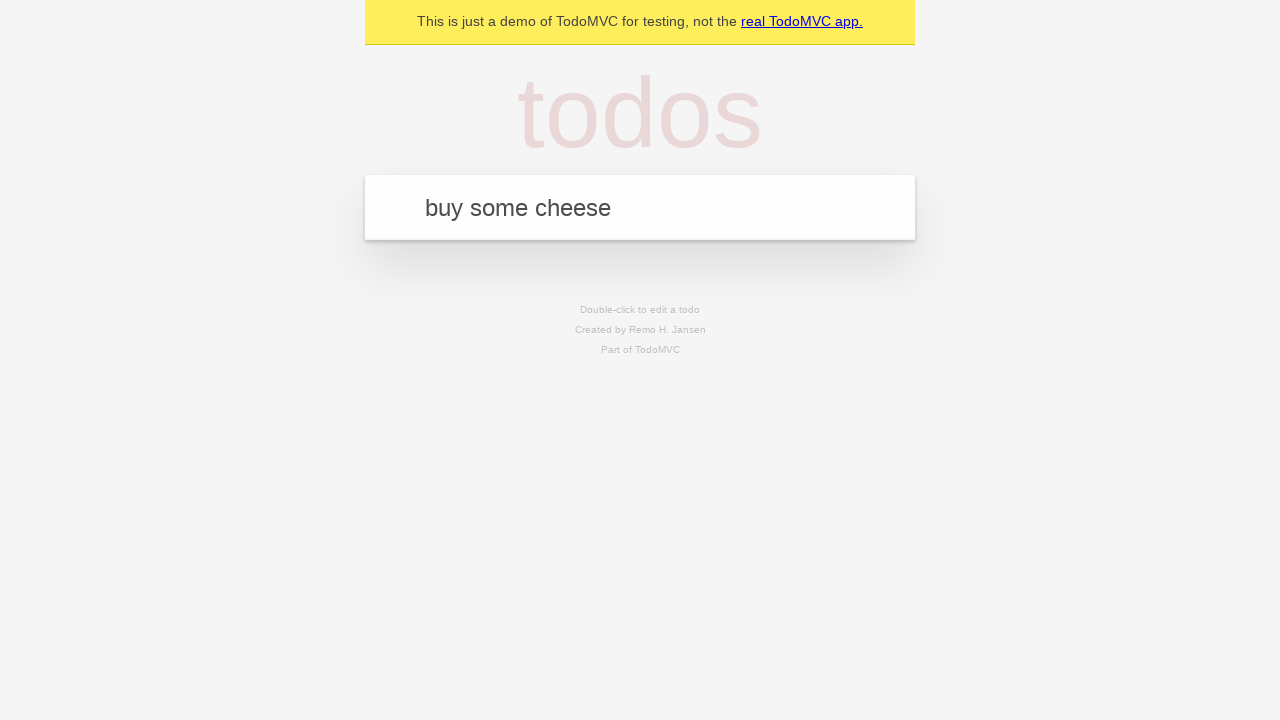

Pressed Enter to add first todo on .new-todo
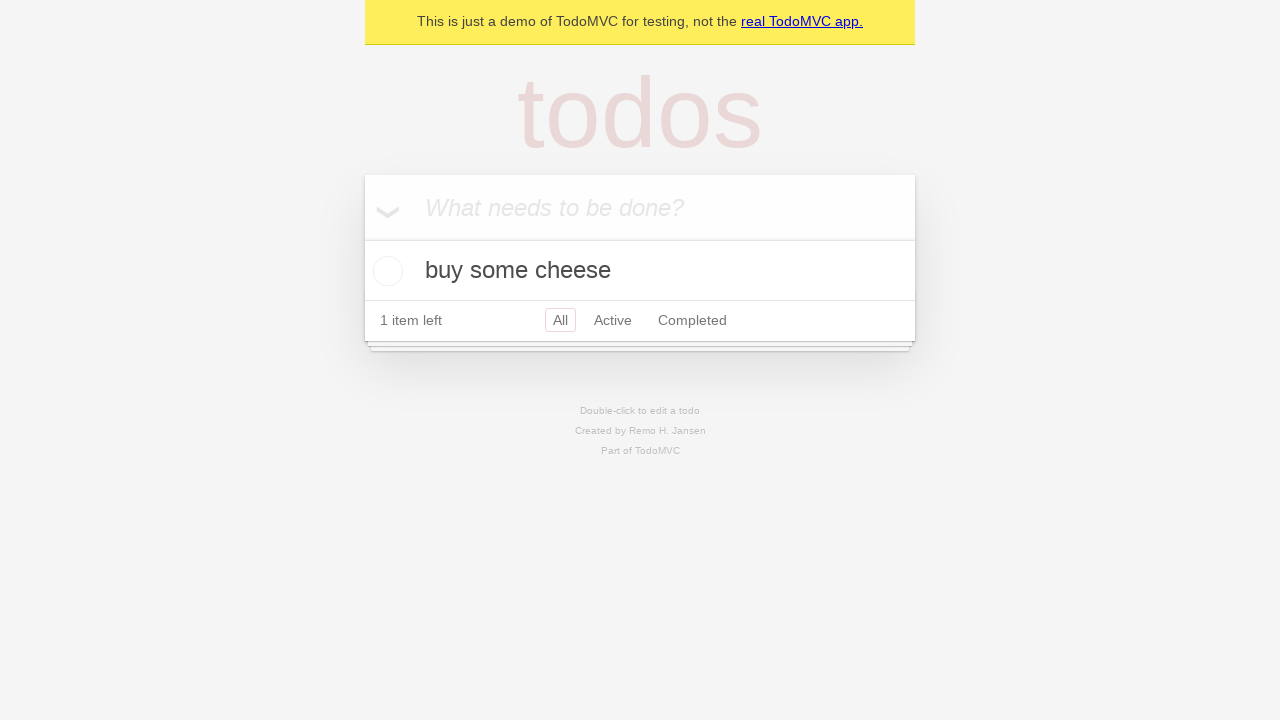

Filled new todo field with 'feed the cat' on .new-todo
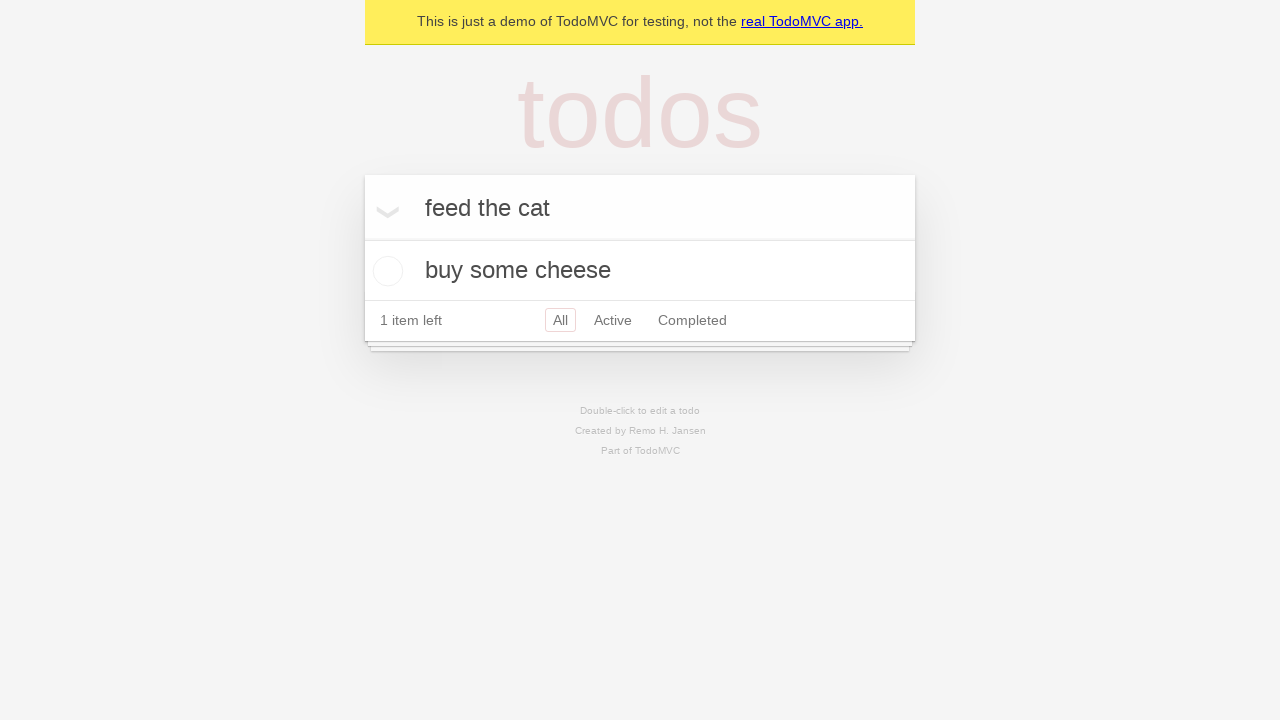

Pressed Enter to add second todo on .new-todo
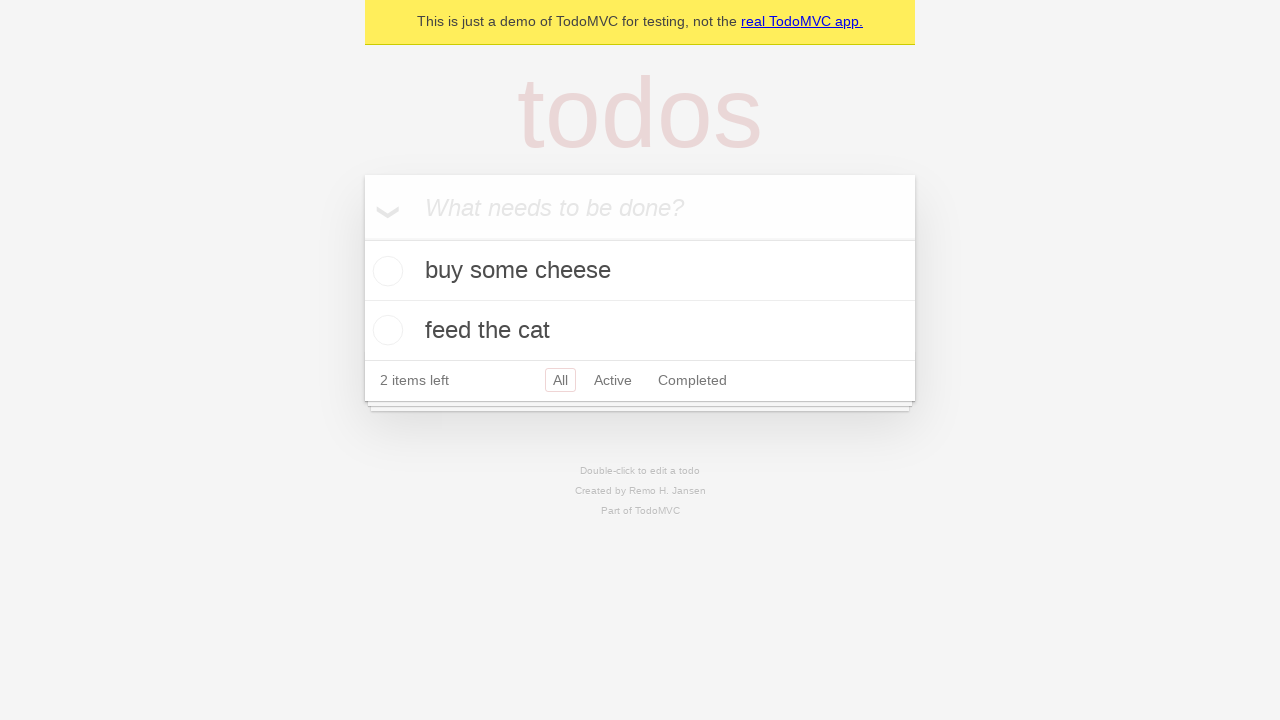

Filled new todo field with 'book a doctors appointment' on .new-todo
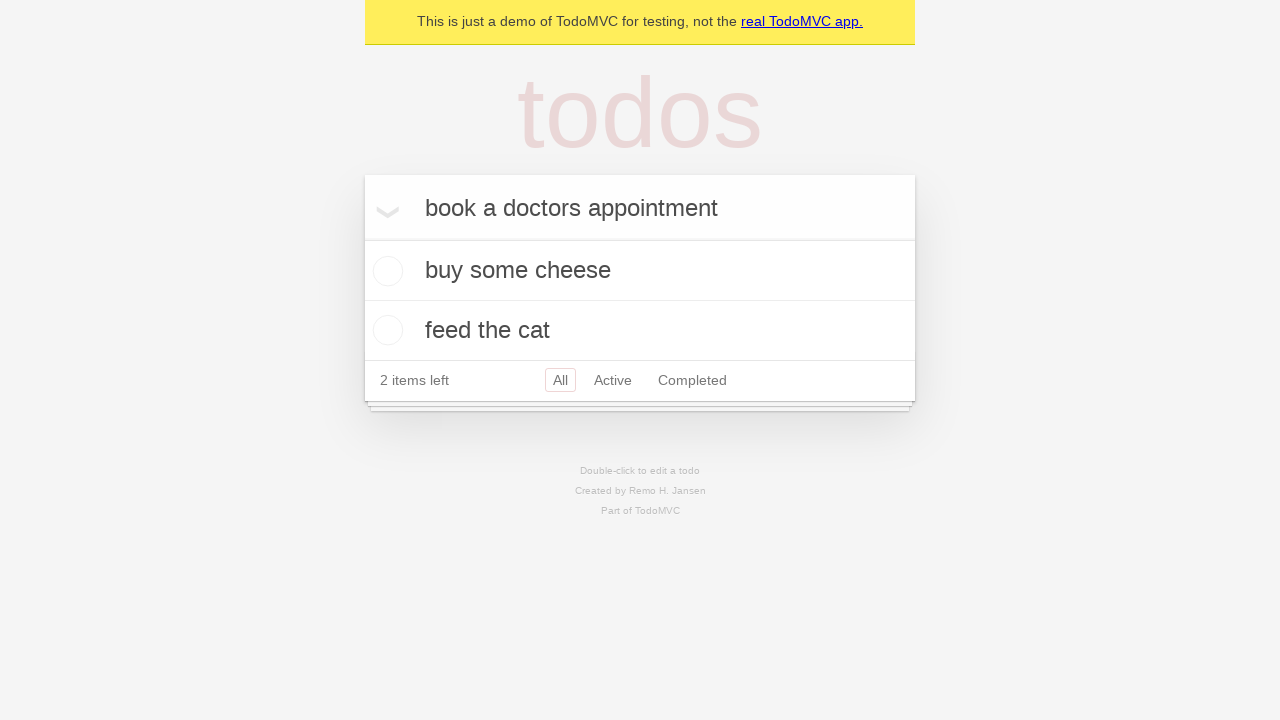

Pressed Enter to add third todo on .new-todo
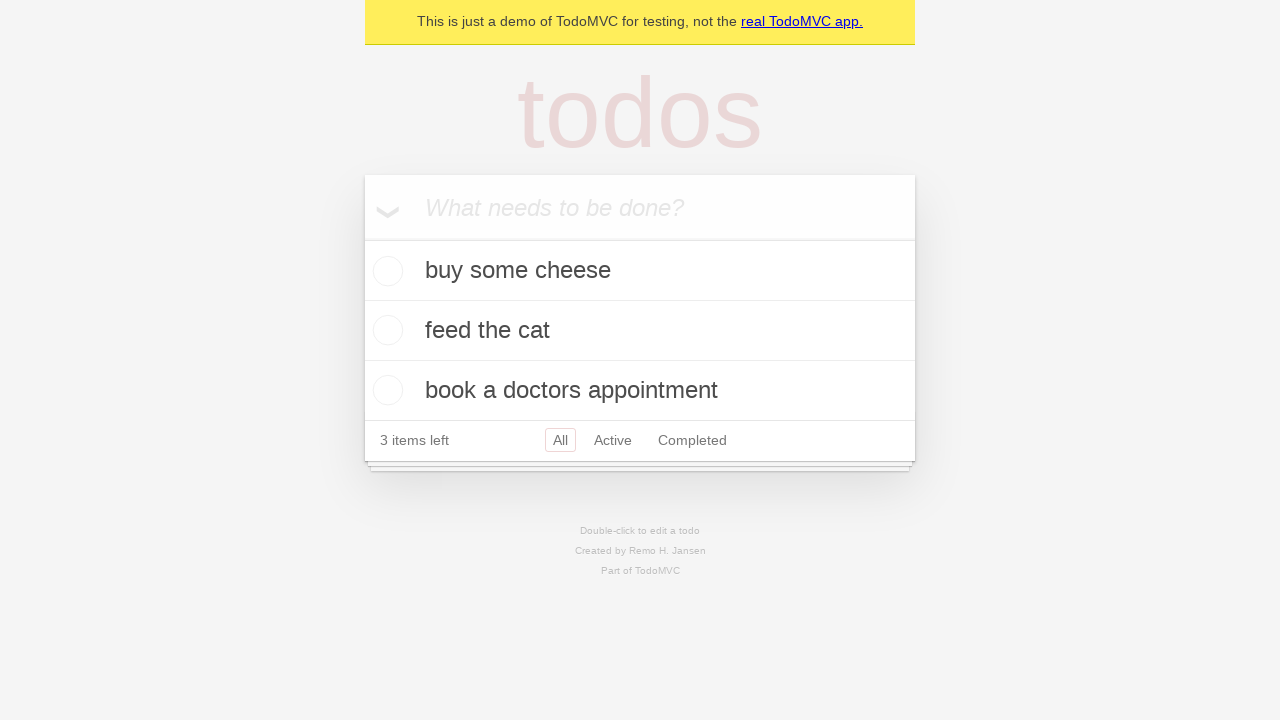

Waited for all three todo items to load
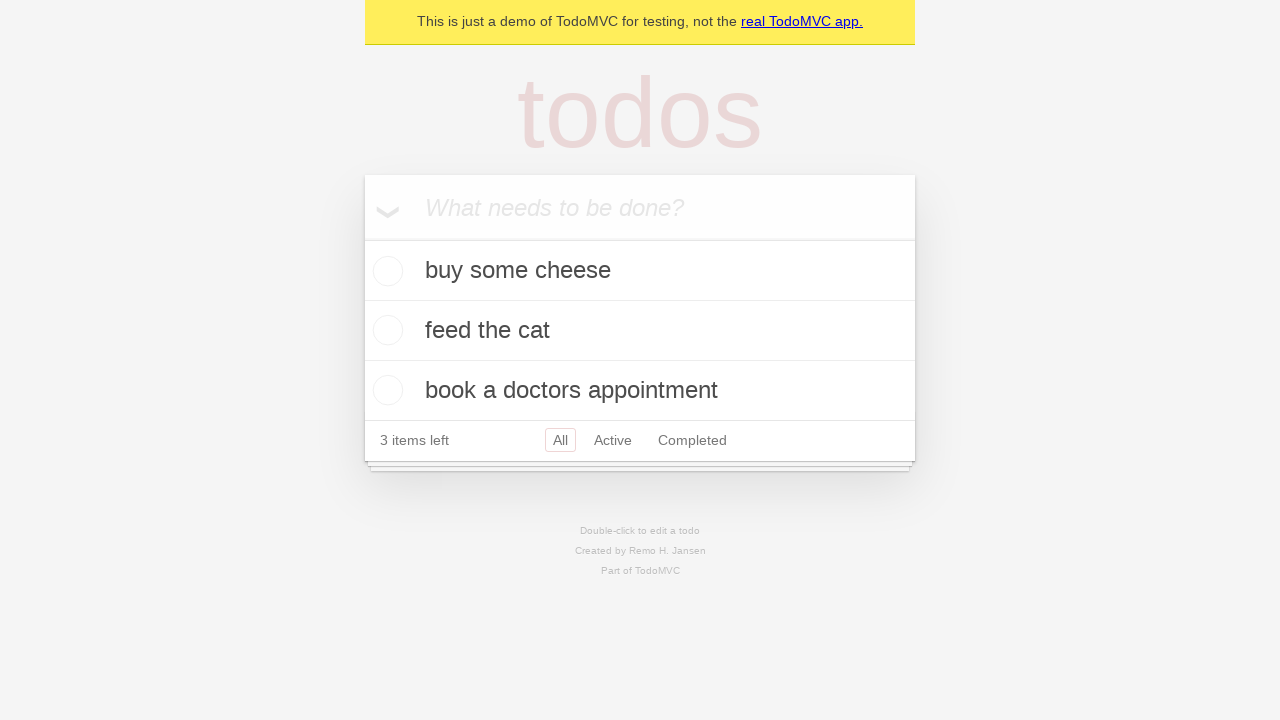

Checked second todo item to mark it as completed at (385, 330) on .todo-list li .toggle >> nth=1
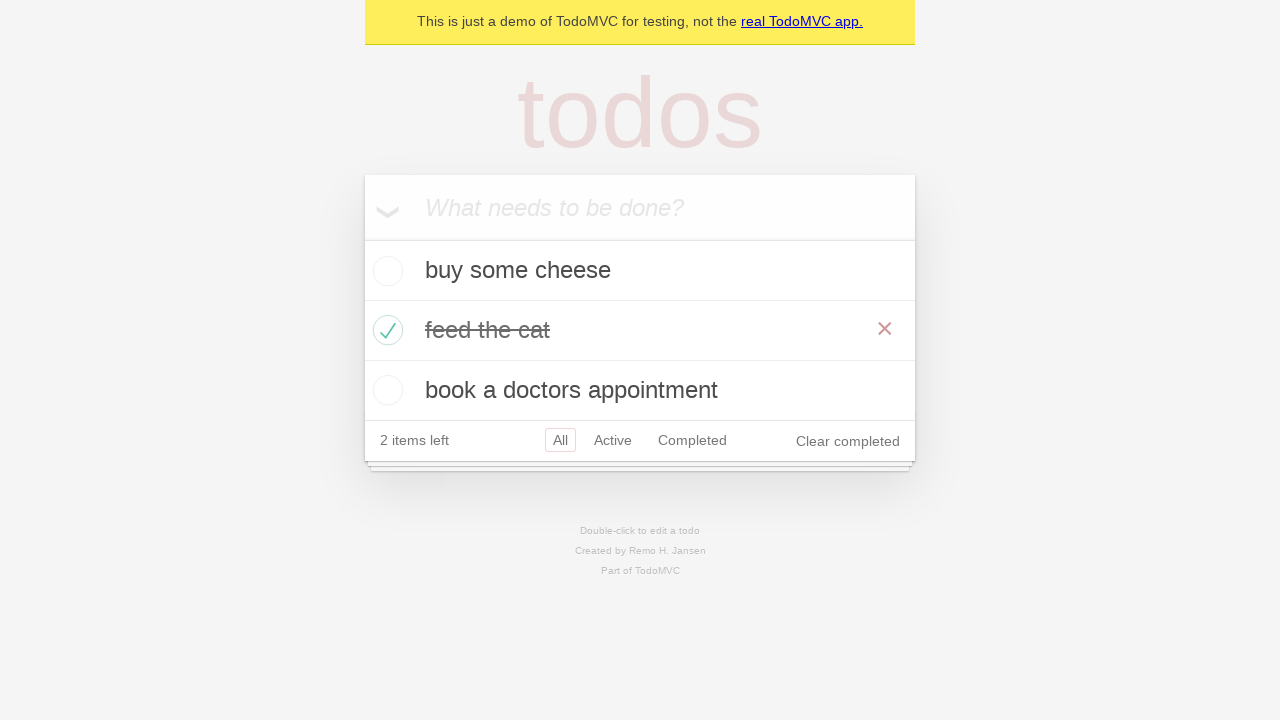

Clicked Completed filter to display only completed items at (692, 440) on .filters >> text=Completed
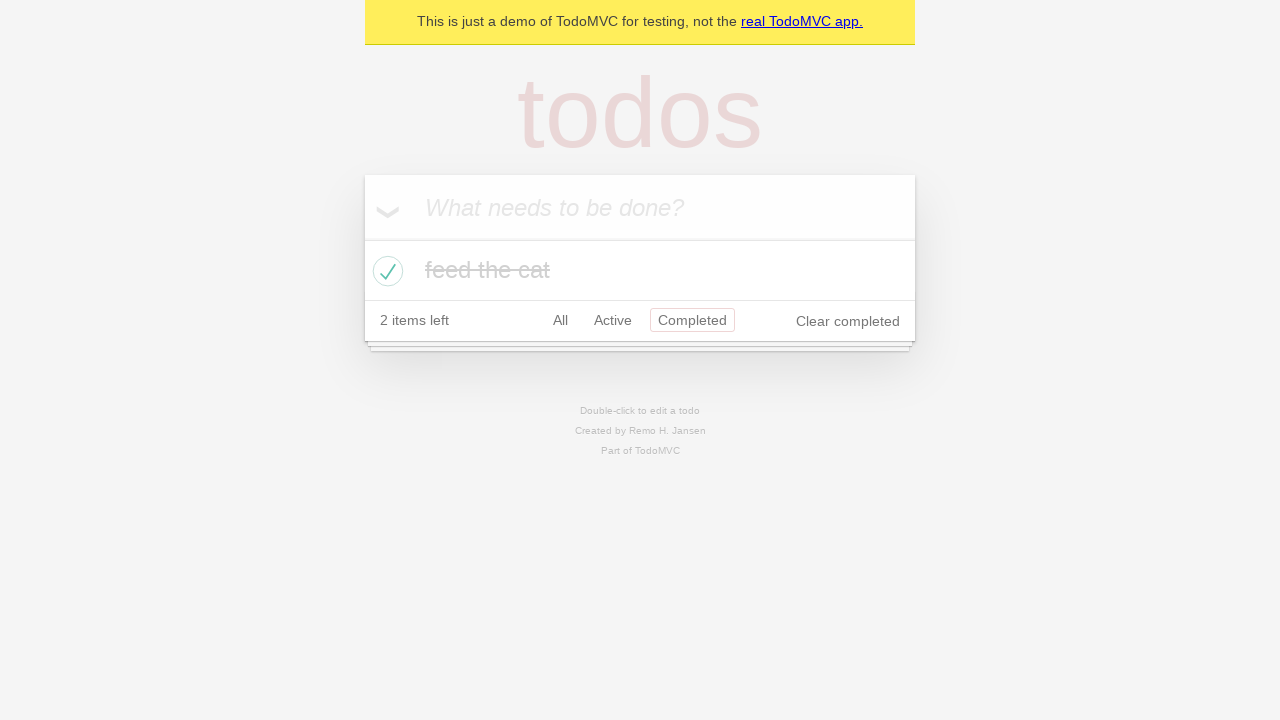

Waited for filtered view showing only one completed item
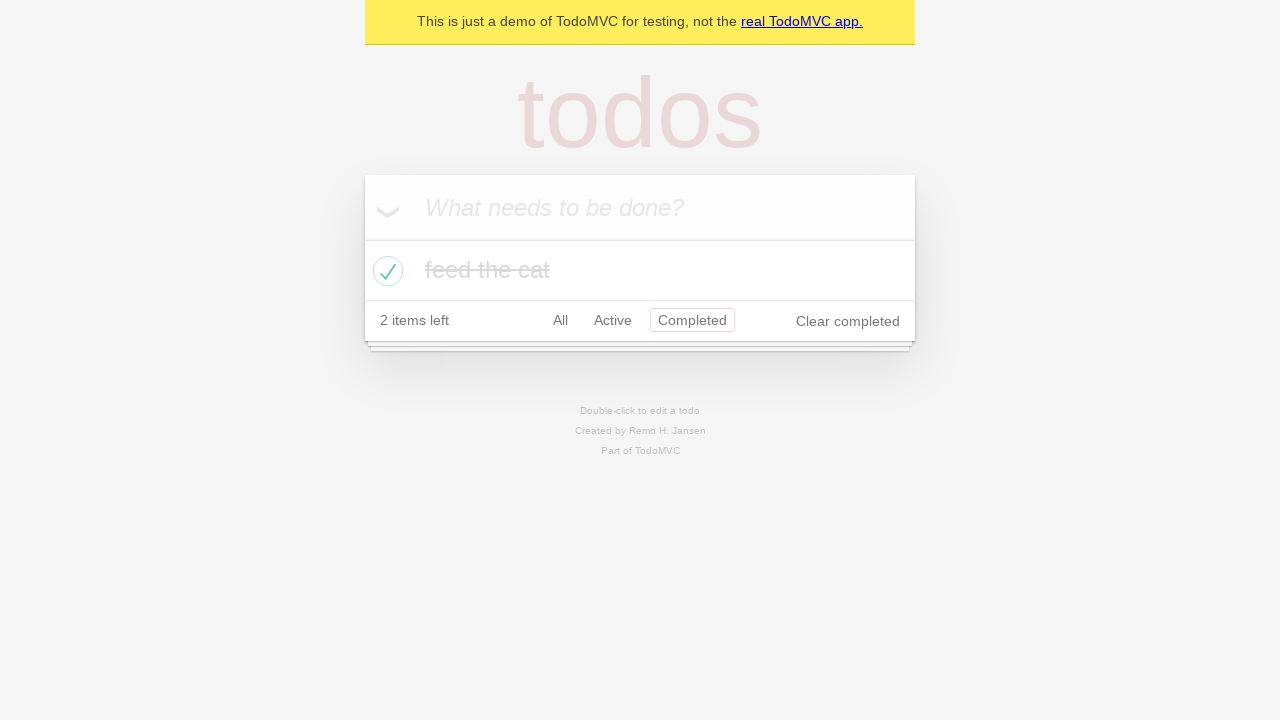

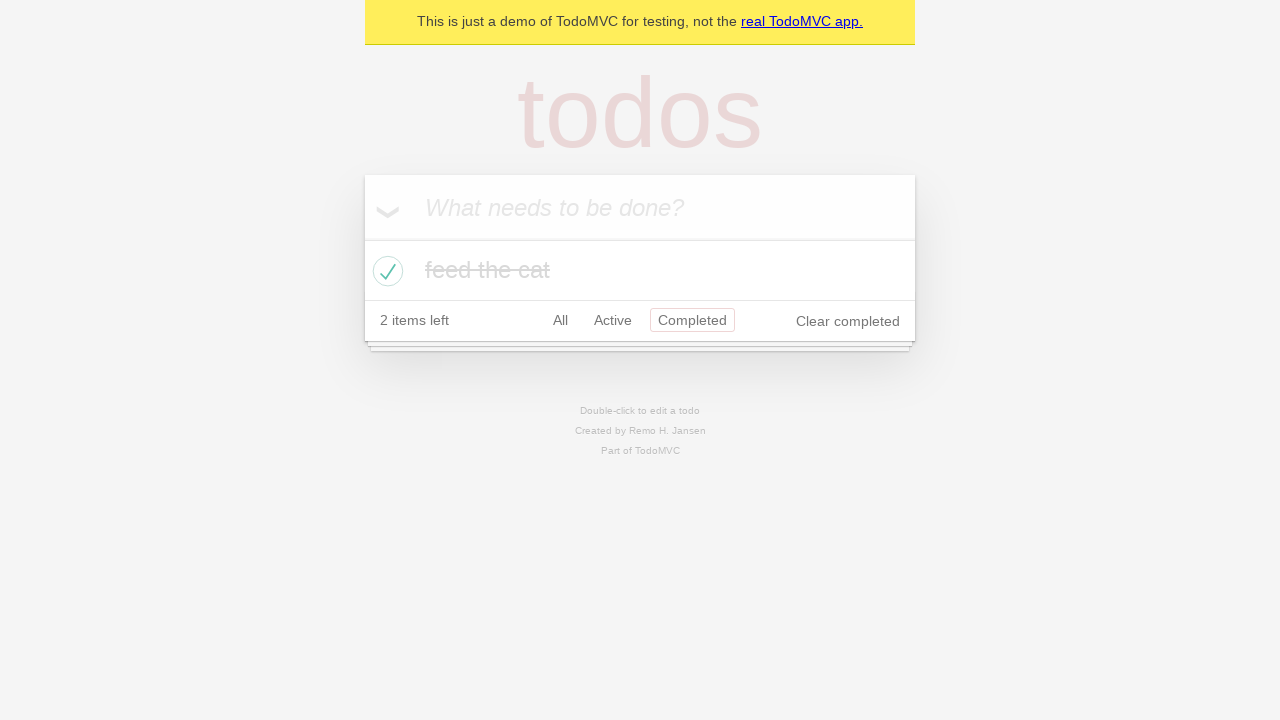